Tests date selection from a calendar widget on a flight booking registration page by navigating to the register page and selecting a specific date of birth

Starting URL: https://flights.qedgetech.com/

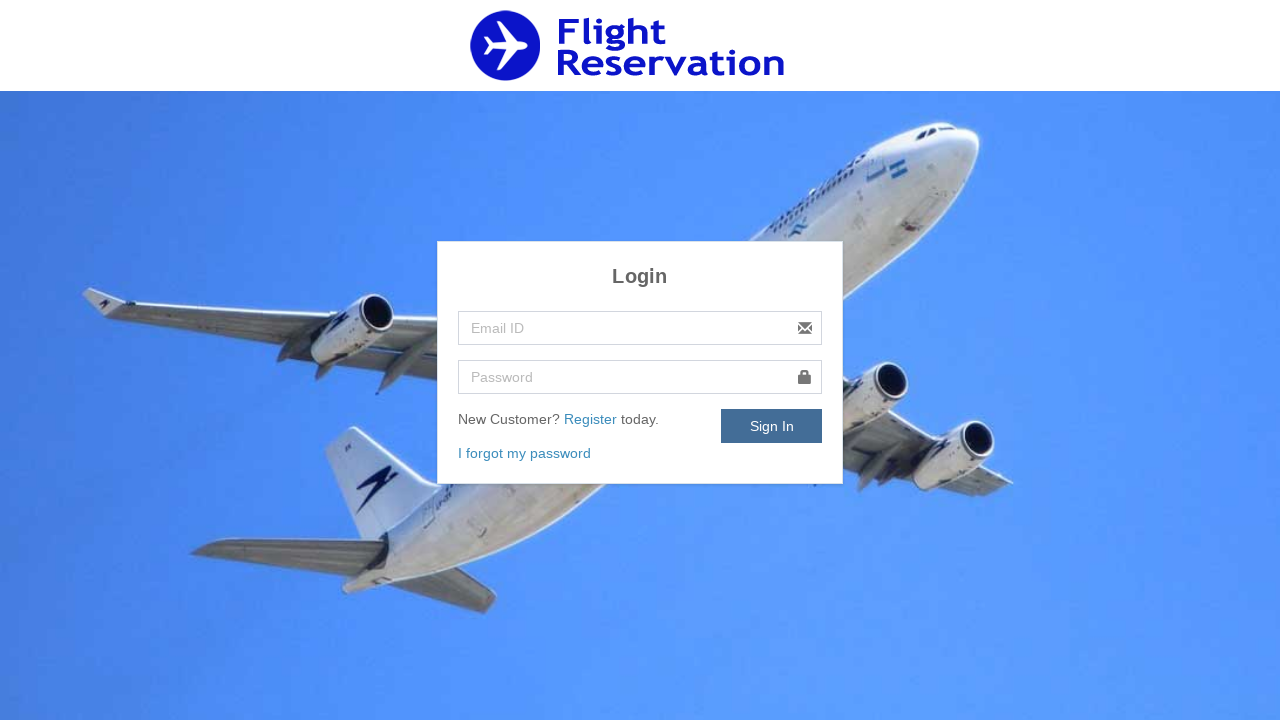

Clicked Register link to navigate to registration page at (592, 419) on a:text('Register')
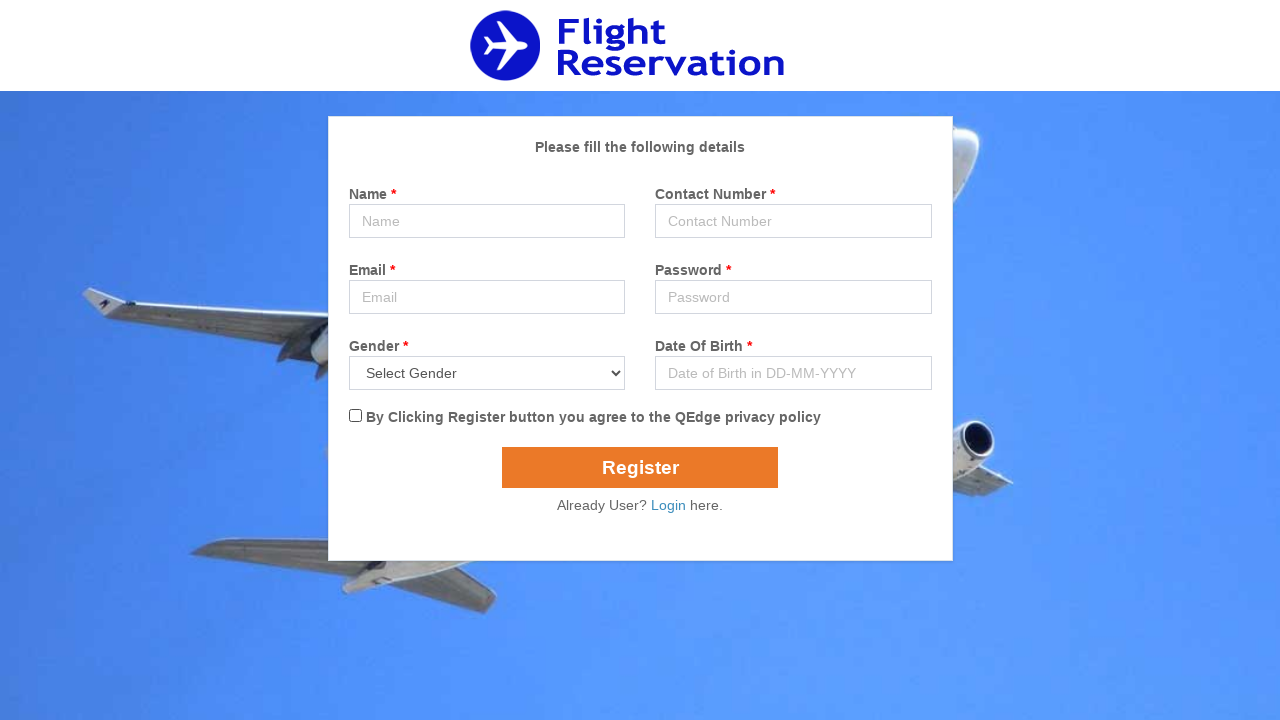

Waited for registration page to load
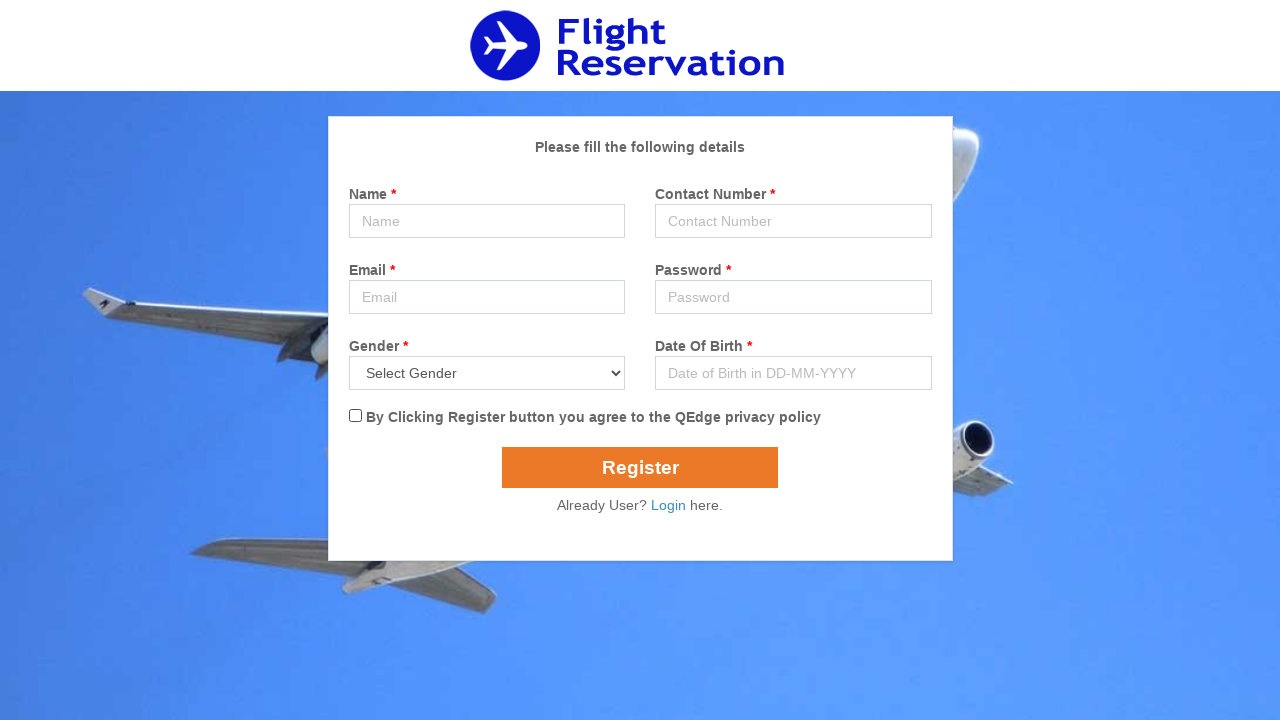

Clicked date of birth field to open calendar widget at (793, 373) on input[name='dob']
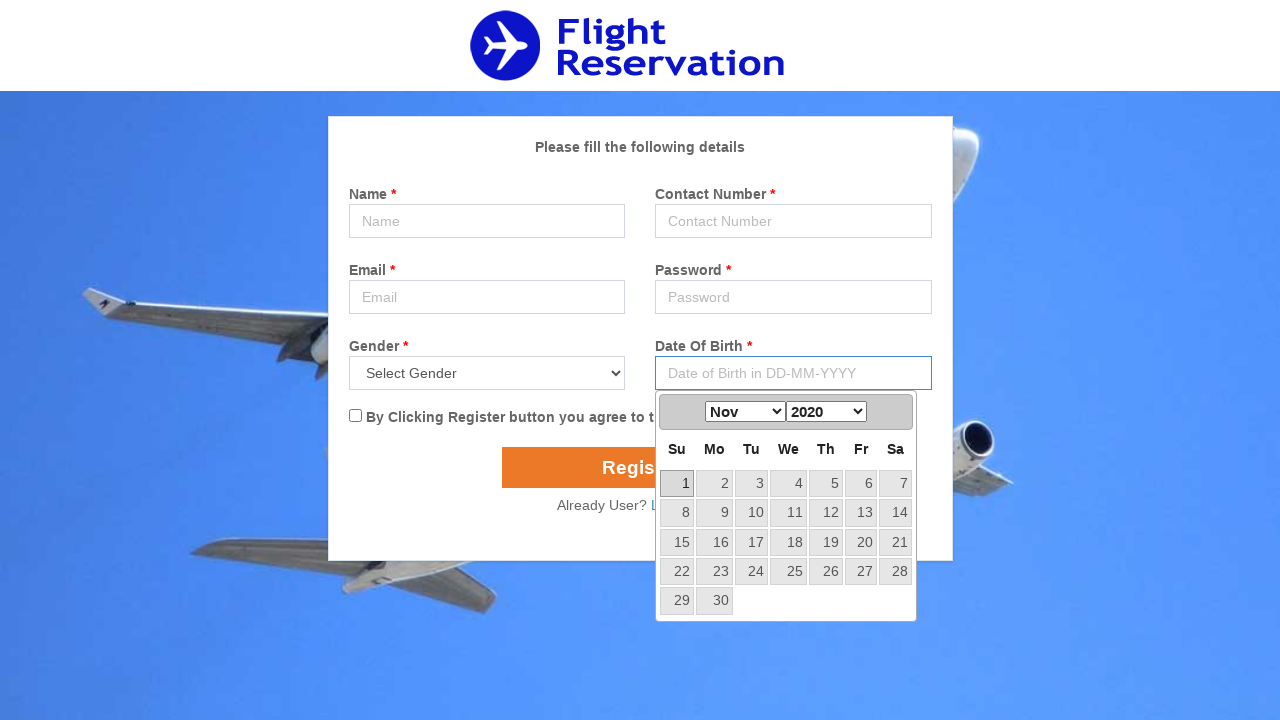

Selected year 1999 from calendar year dropdown on .ui-datepicker-year
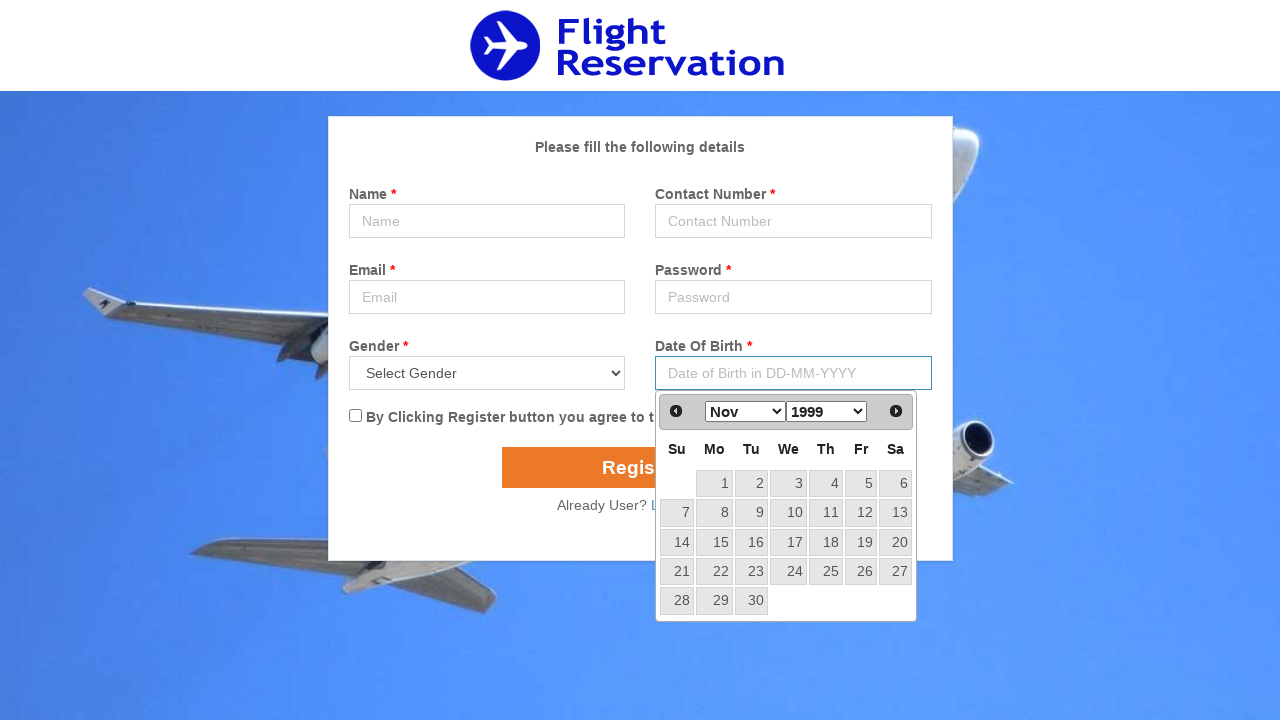

Selected November from calendar month dropdown on .ui-datepicker-month
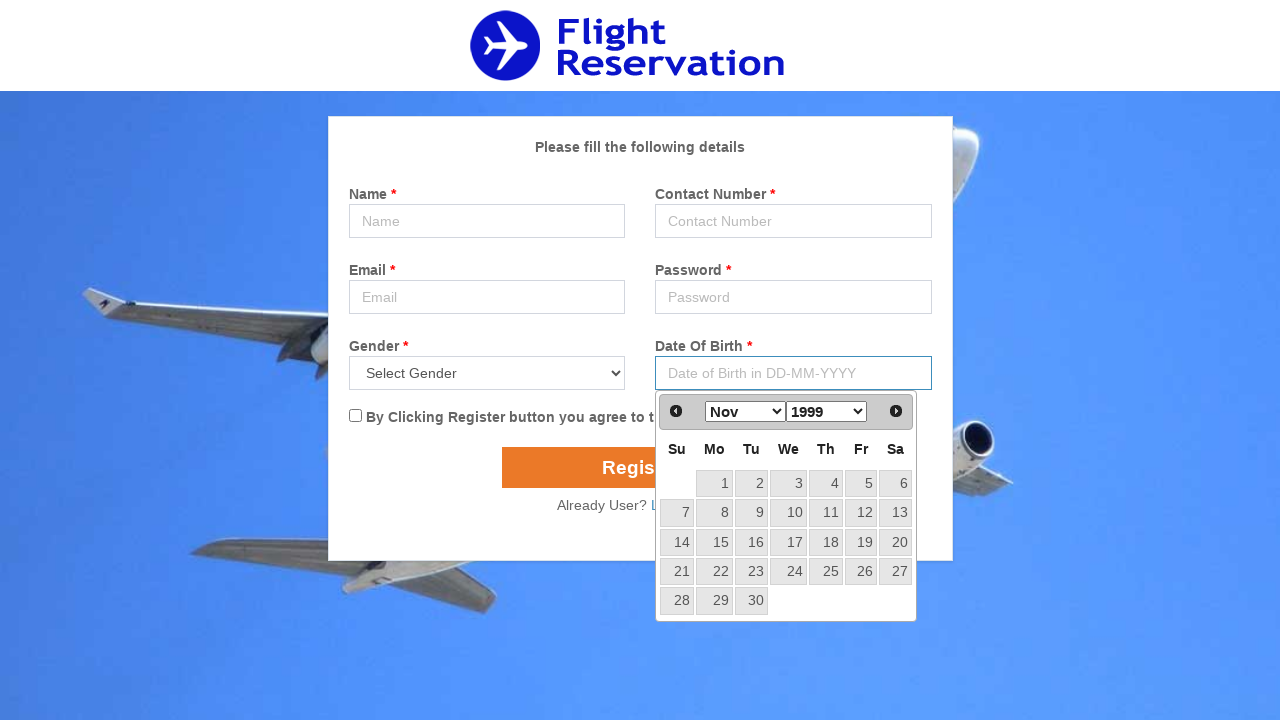

Waited for calendar to update after month selection
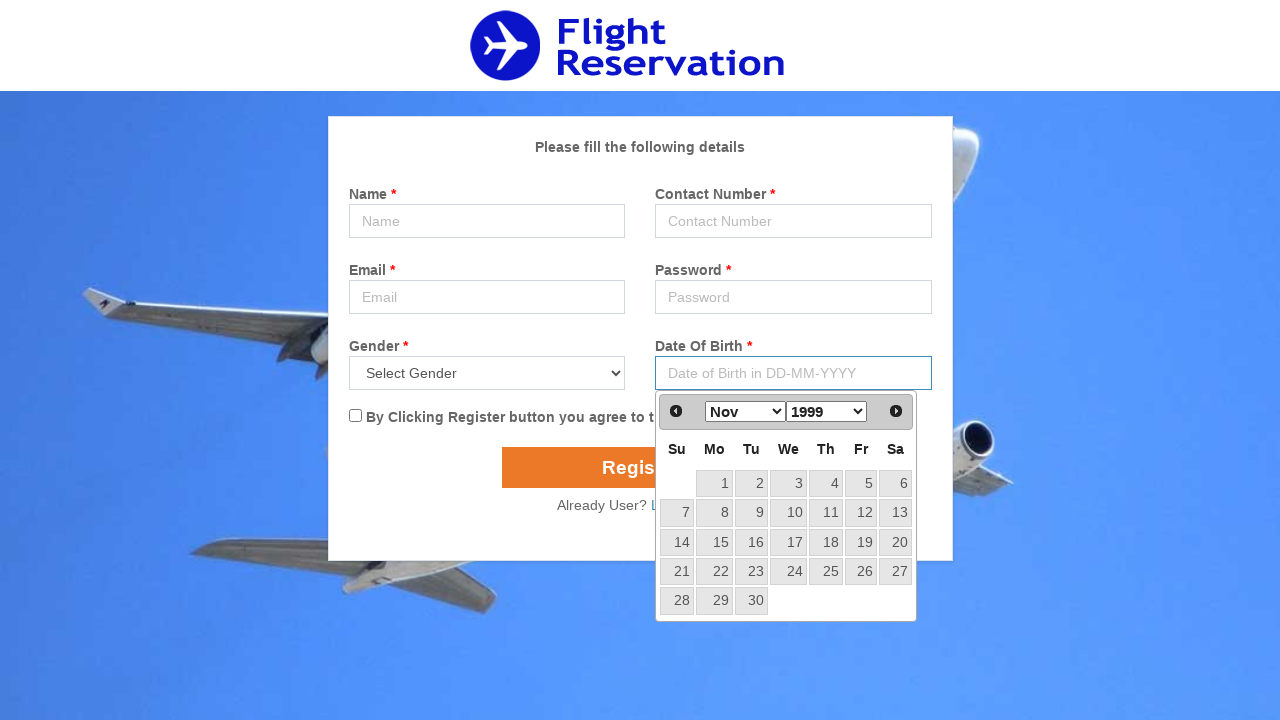

Located calendar table element
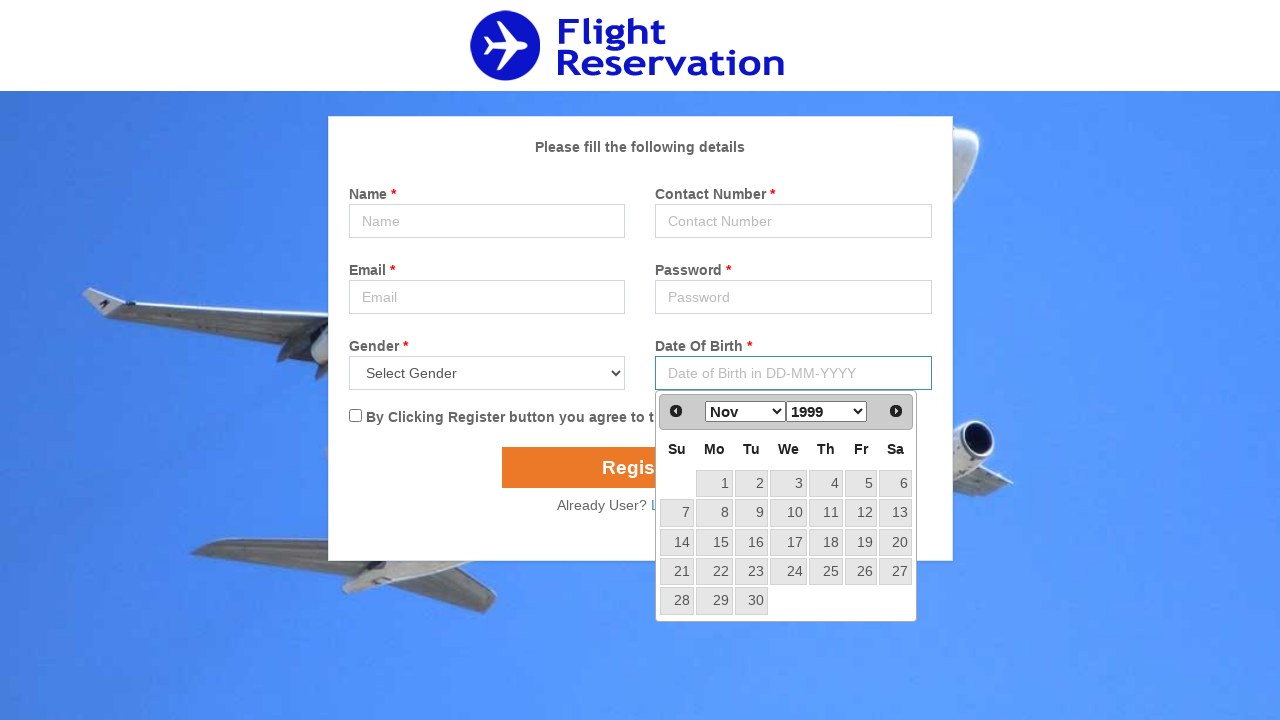

Located all date cells in calendar table
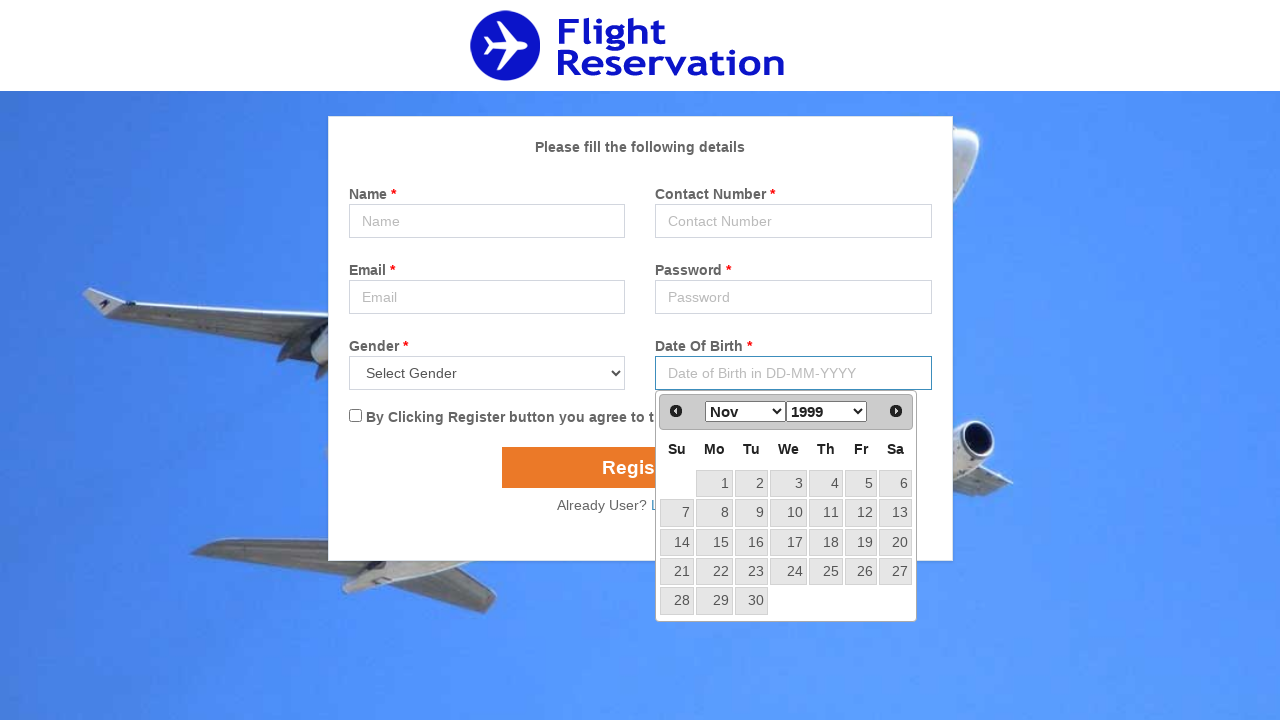

Selected date 8 from calendar (November 8, 1999) at (714, 513) on .ui-datepicker-calendar >> td >> internal:has-text="8"i >> nth=0
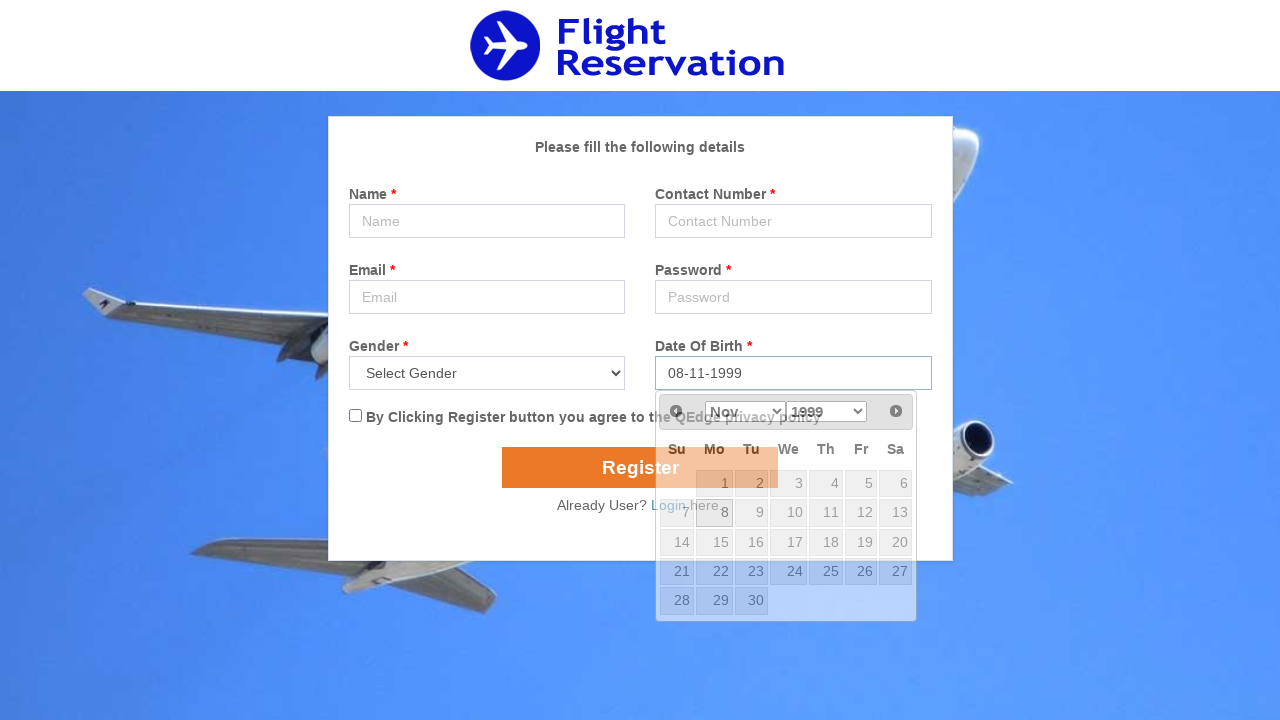

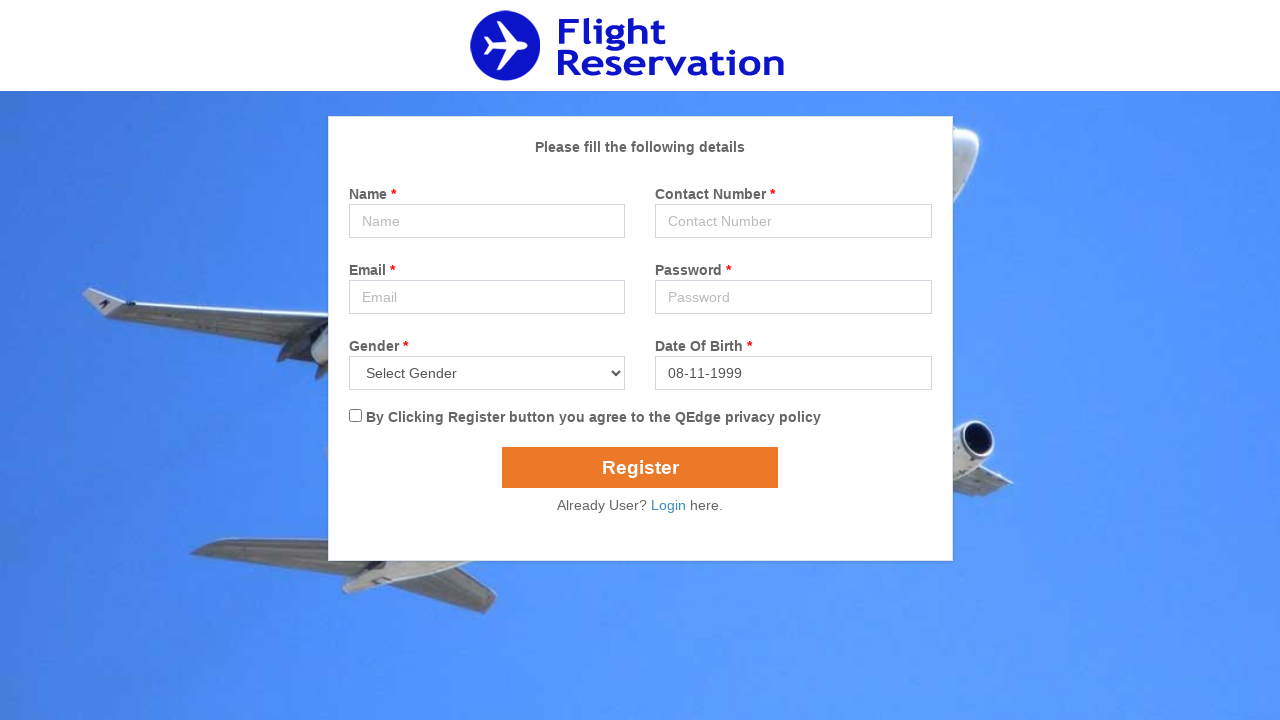